Tests static dropdown selection functionality by selecting currency options using different methods (by index, by value, and by visible text)

Starting URL: https://rahulshettyacademy.com/dropdownsPractise/

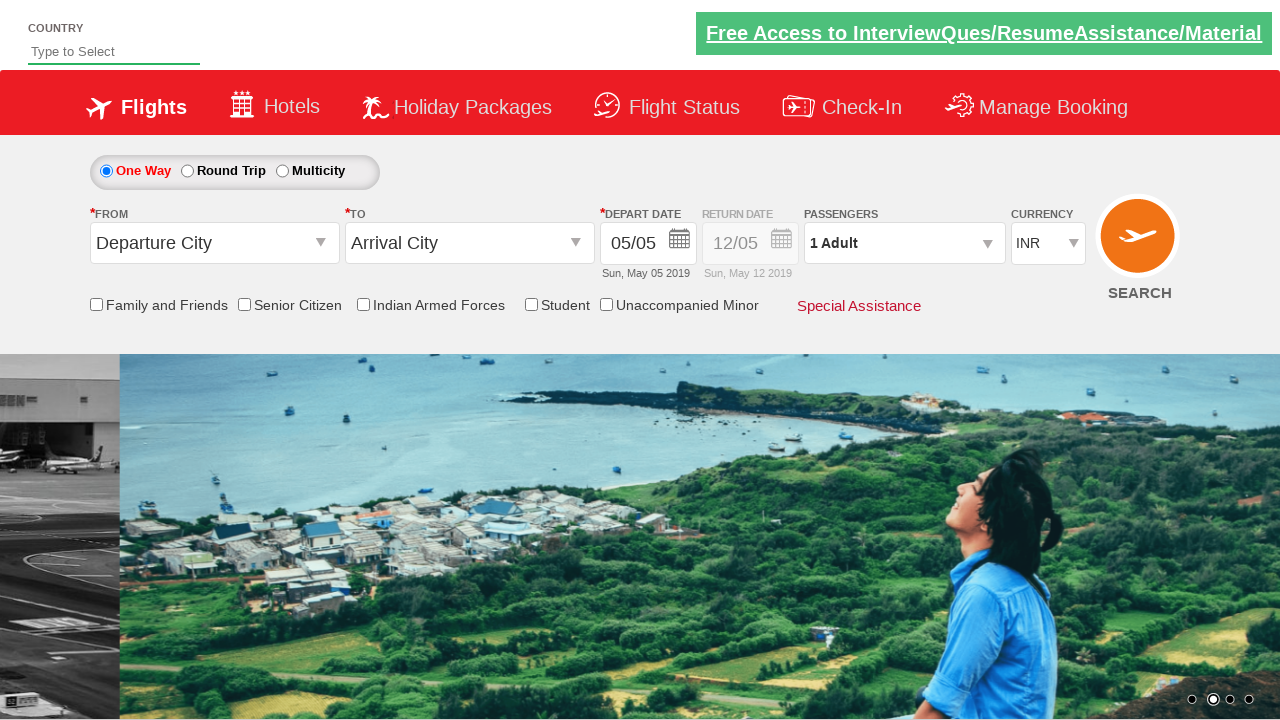

Selected 4th currency option by index (index 3) on #ctl00_mainContent_DropDownListCurrency
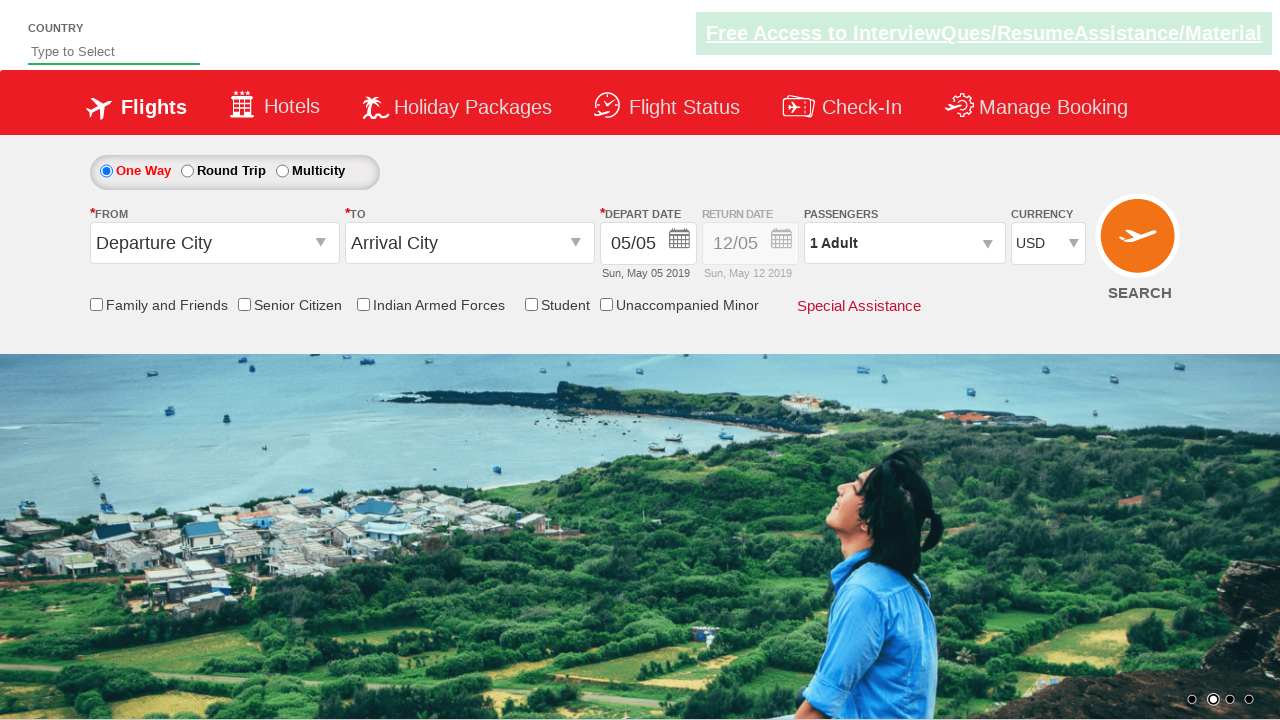

Selected currency 'AED' by value on #ctl00_mainContent_DropDownListCurrency
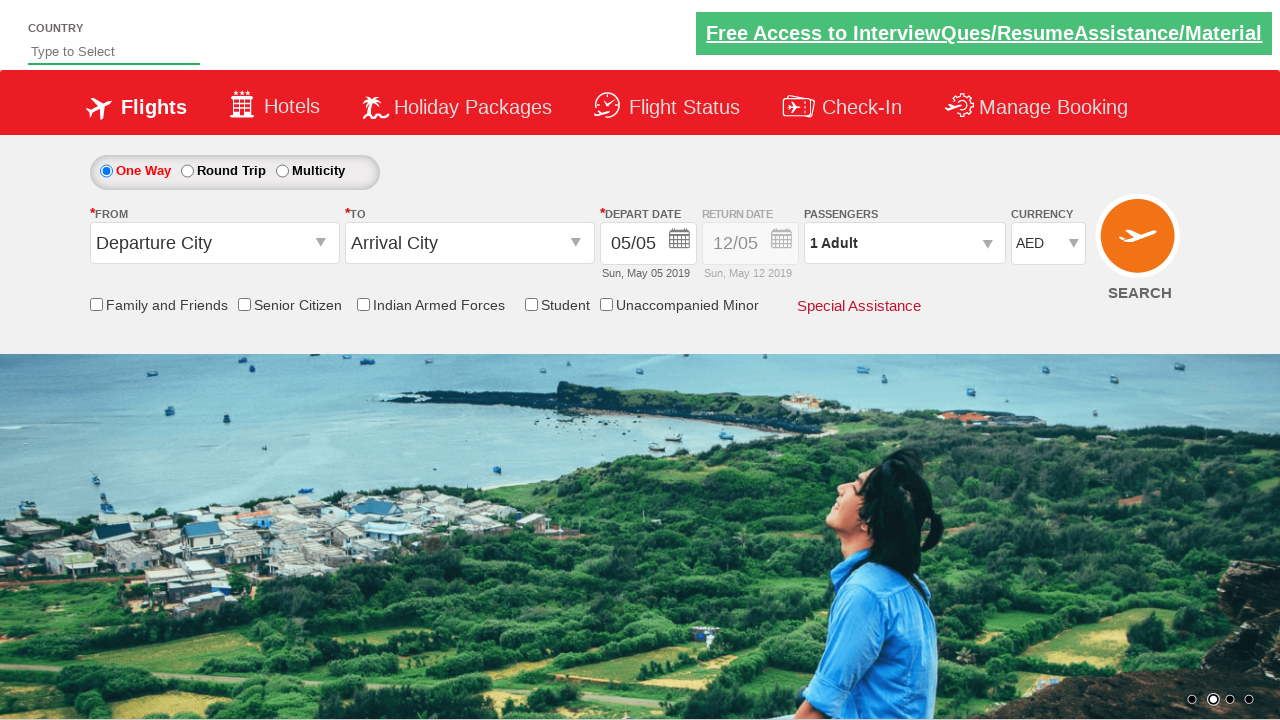

Selected currency 'INR' by visible text on #ctl00_mainContent_DropDownListCurrency
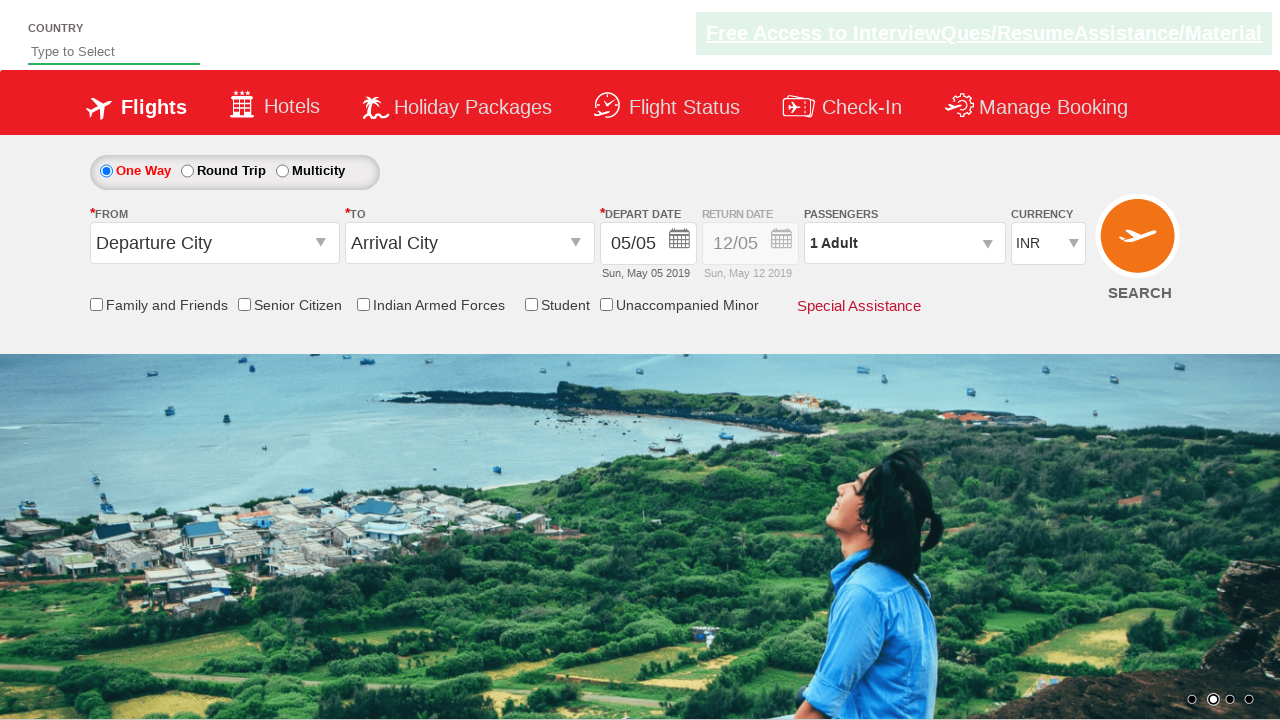

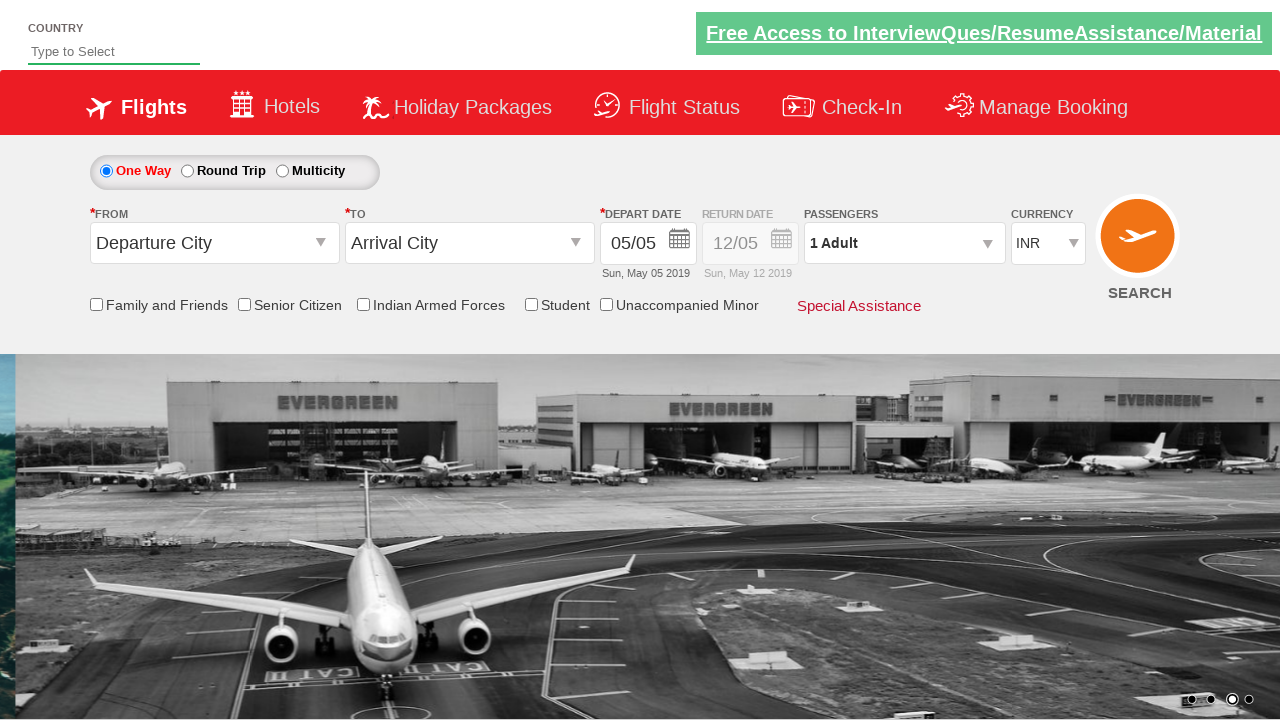